Tests clicking an alert button and accepting the browser alert dialog

Starting URL: https://formy-project.herokuapp.com/switch-window

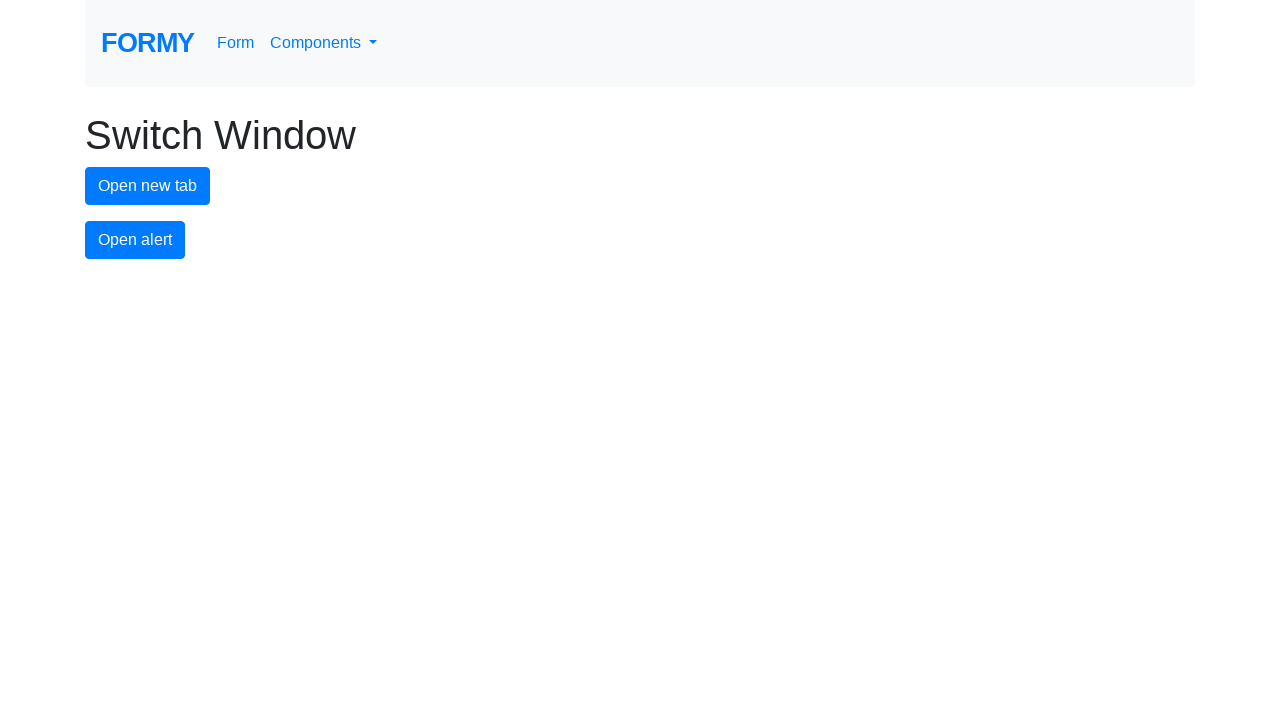

Set up dialog handler to accept alert dialogs
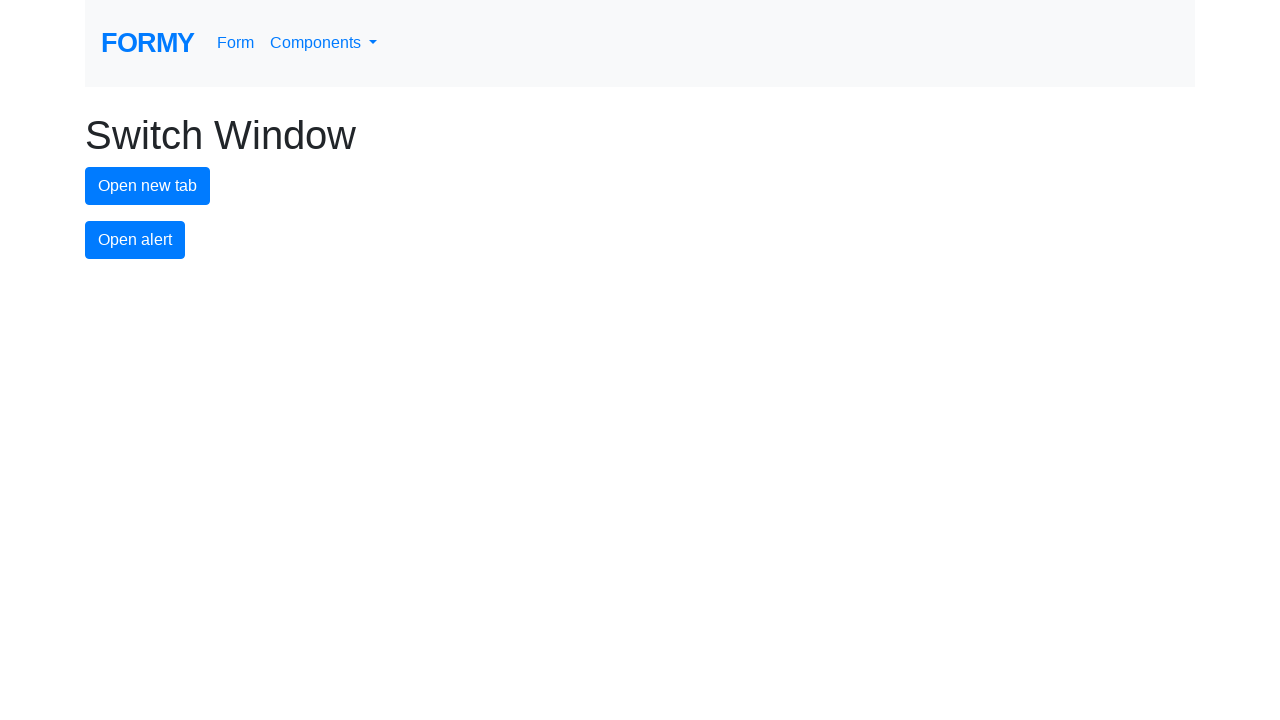

Clicked alert button to trigger browser alert at (135, 240) on #alert-button
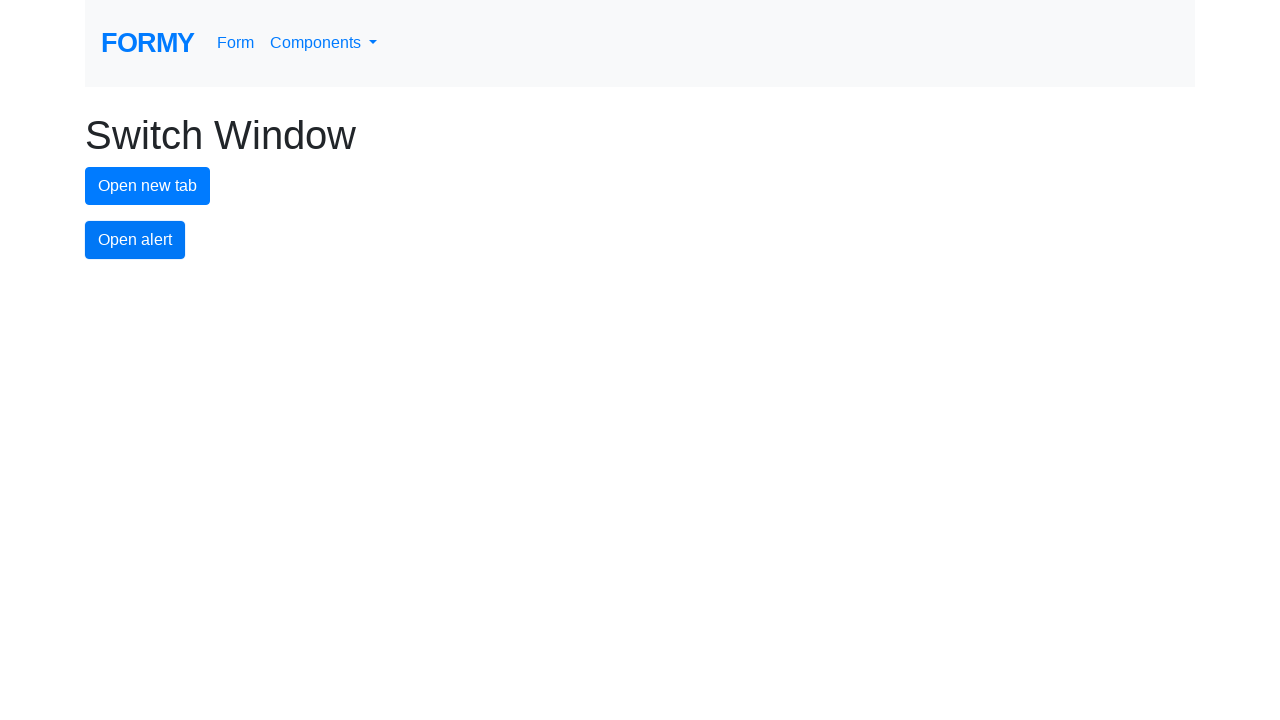

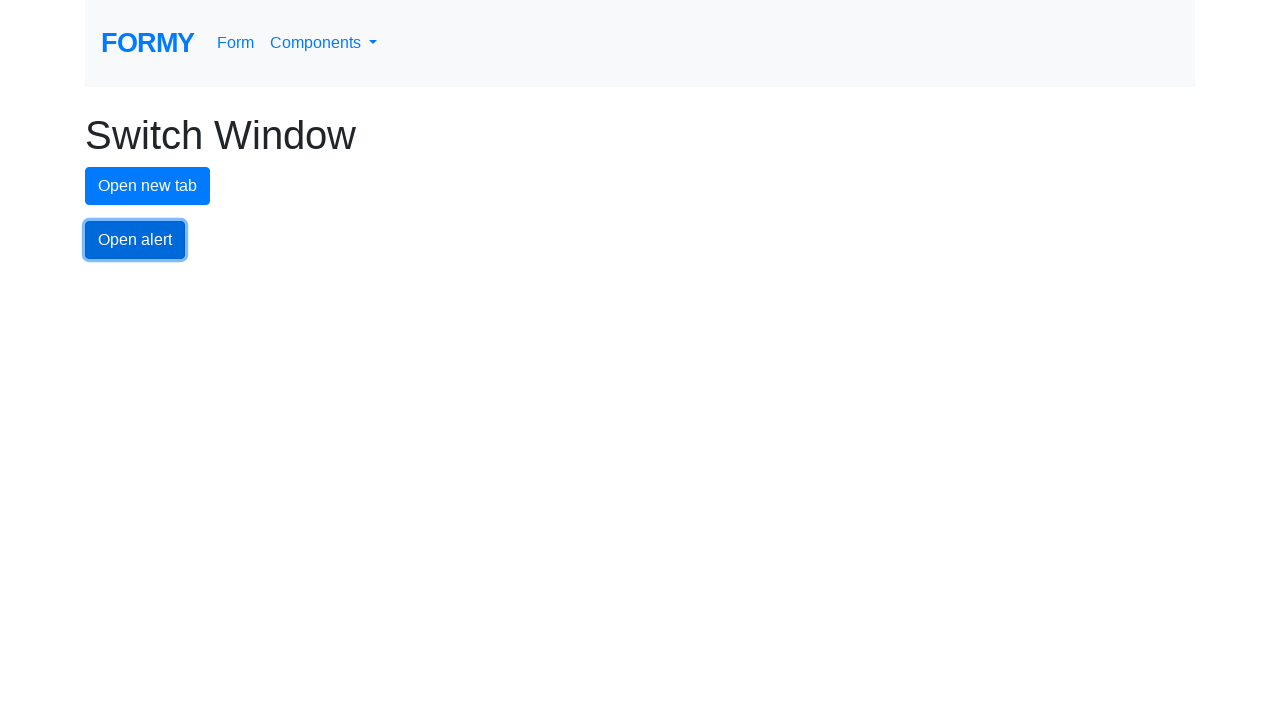